Tests navigation to the Architecture page via the sidebar link

Starting URL: https://docs.qameta.io/allure-testops/

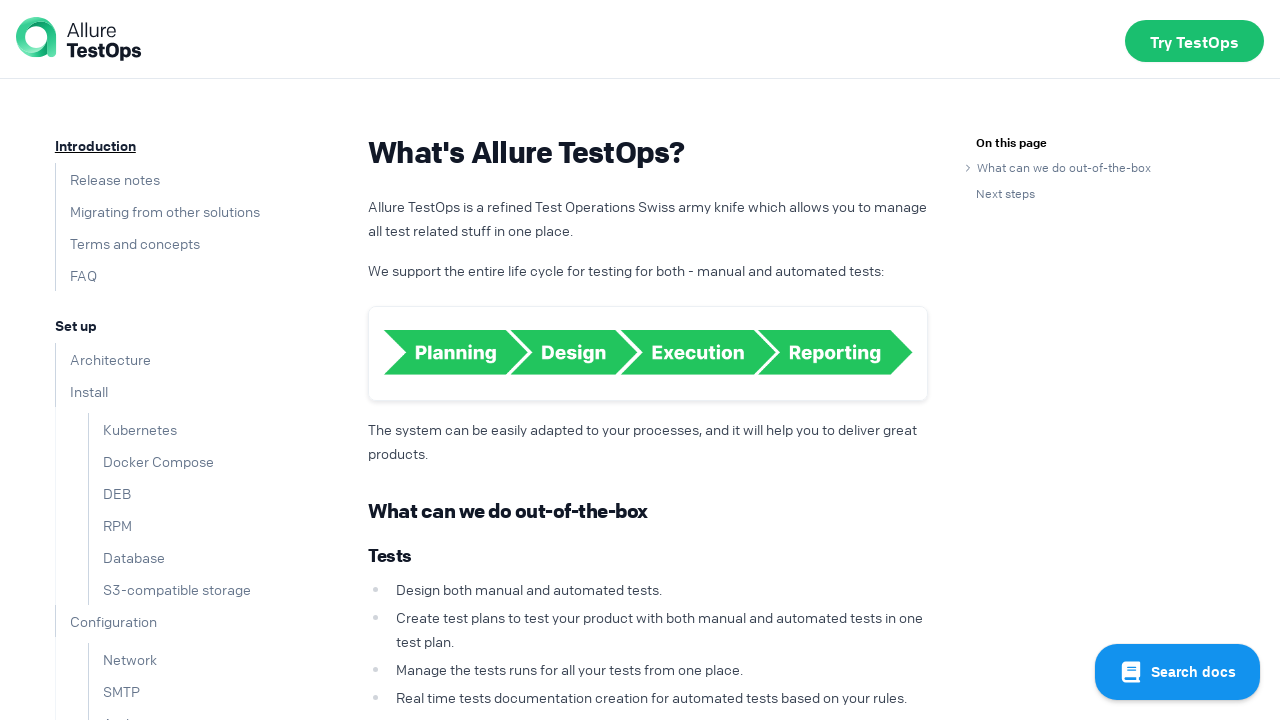

Clicked on 'Architecture' link in the sidebar at (103, 359) on text=Architecture
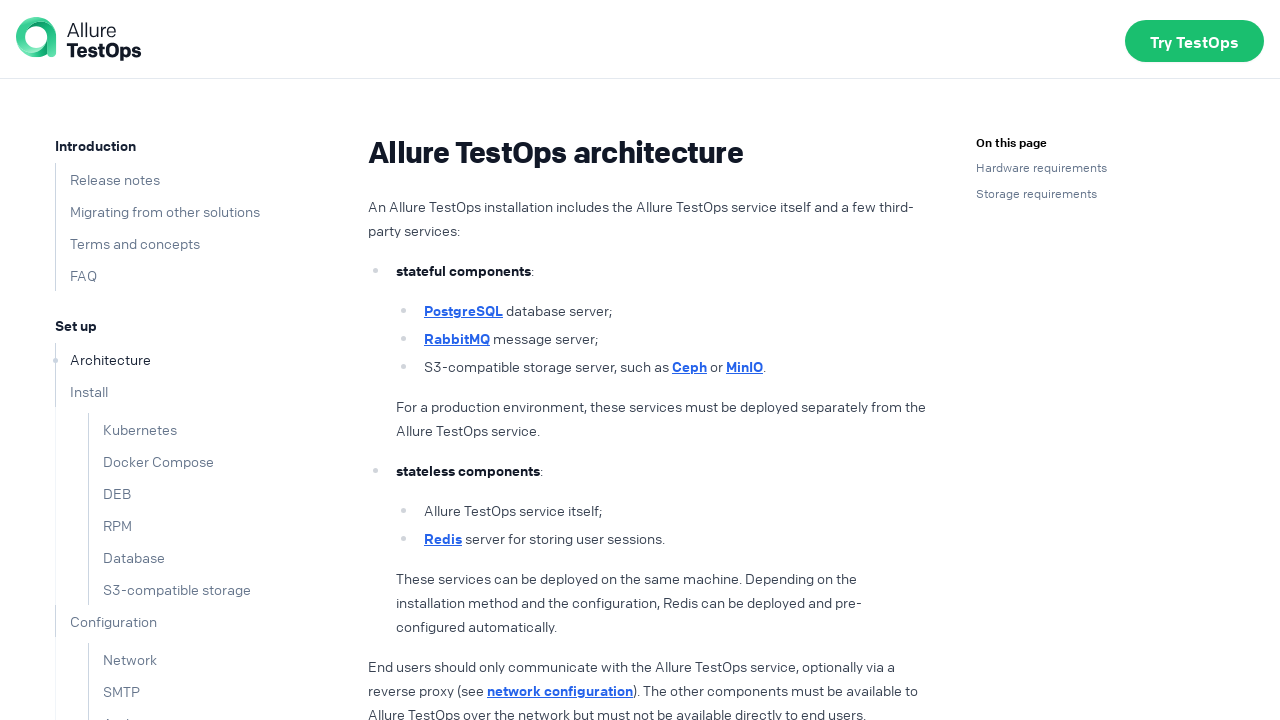

Architecture page loaded and h1 heading appeared
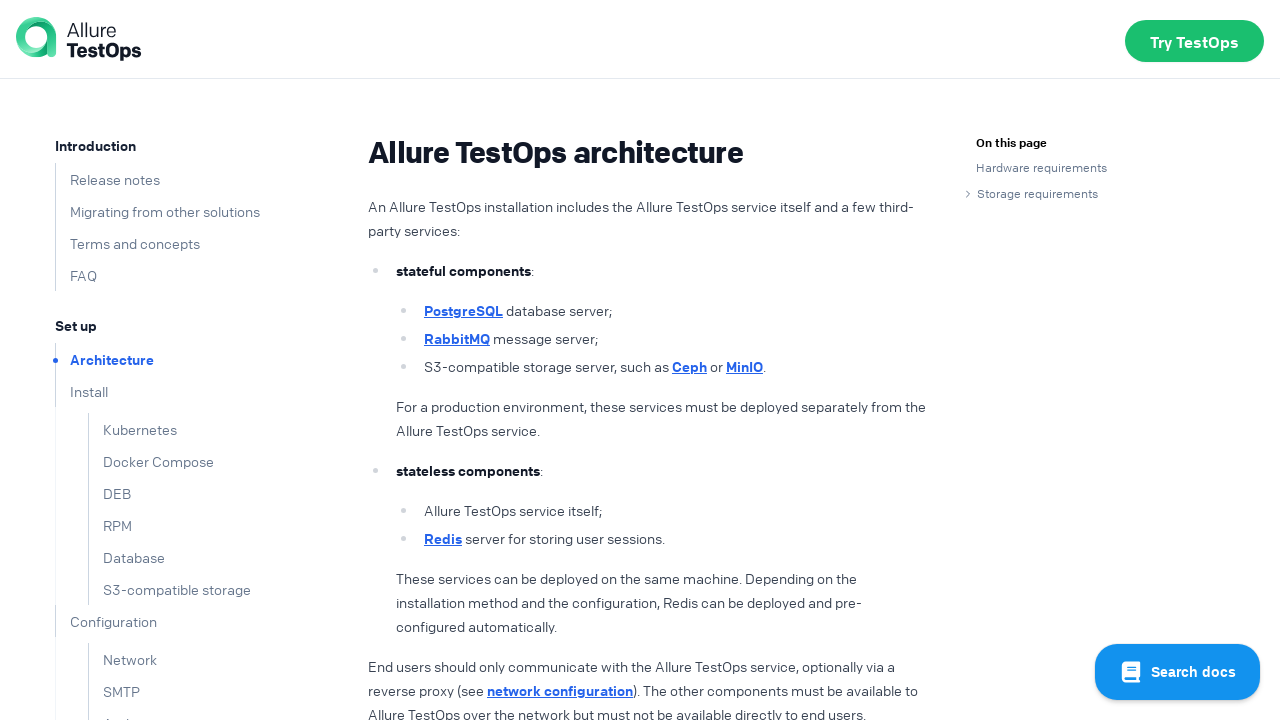

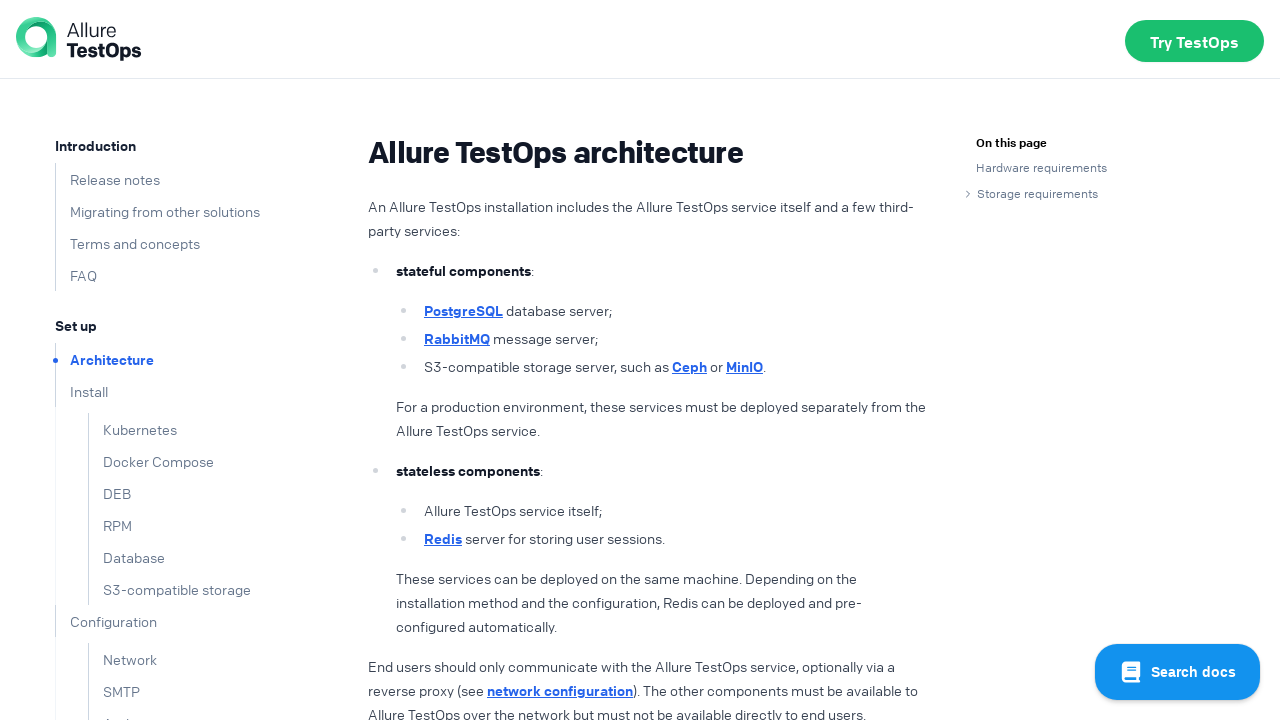